Tests drag and drop functionality by dragging an element from source to target and verifying the drop was successful

Starting URL: https://jqueryui.com/resources/demos/droppable/default.html

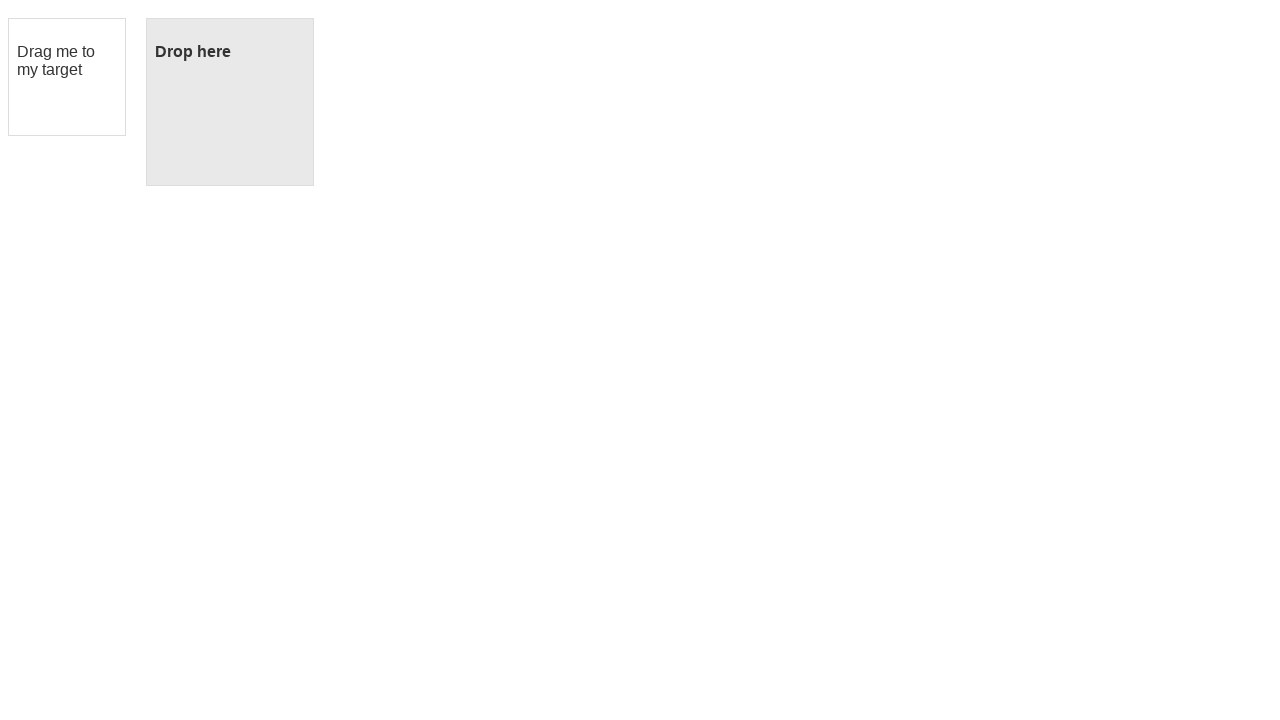

Located draggable source element
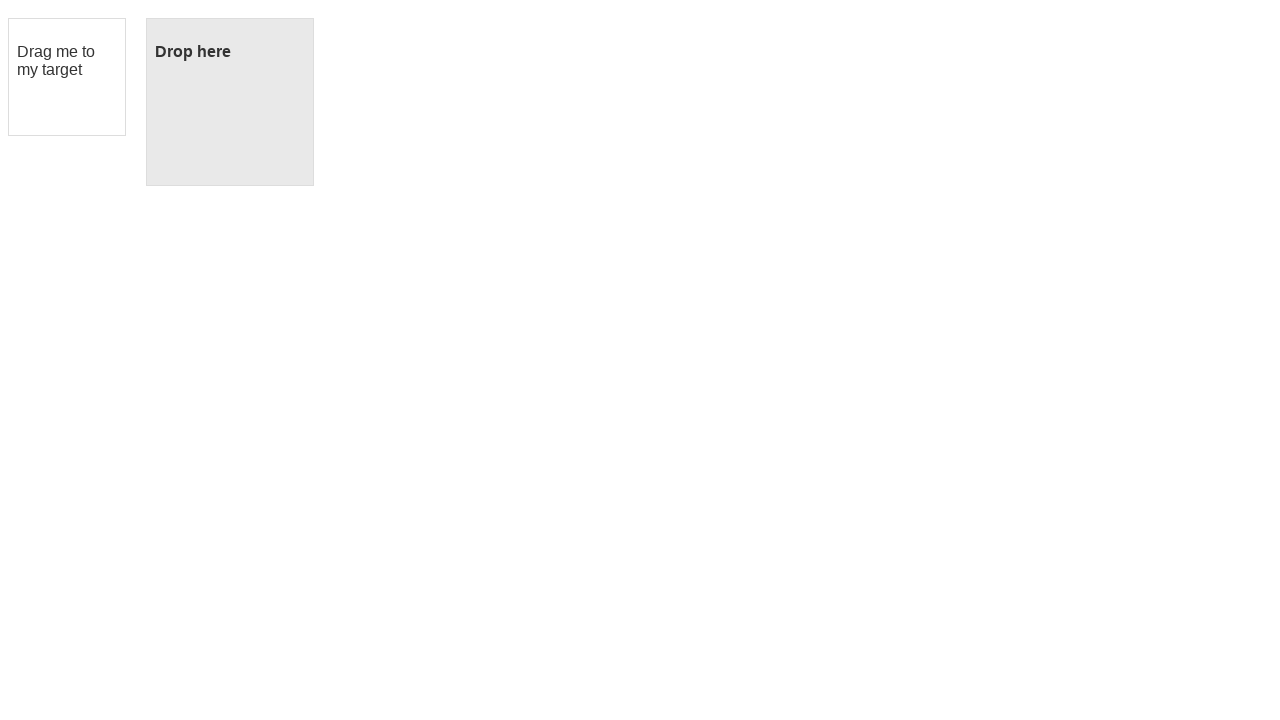

Located droppable target element
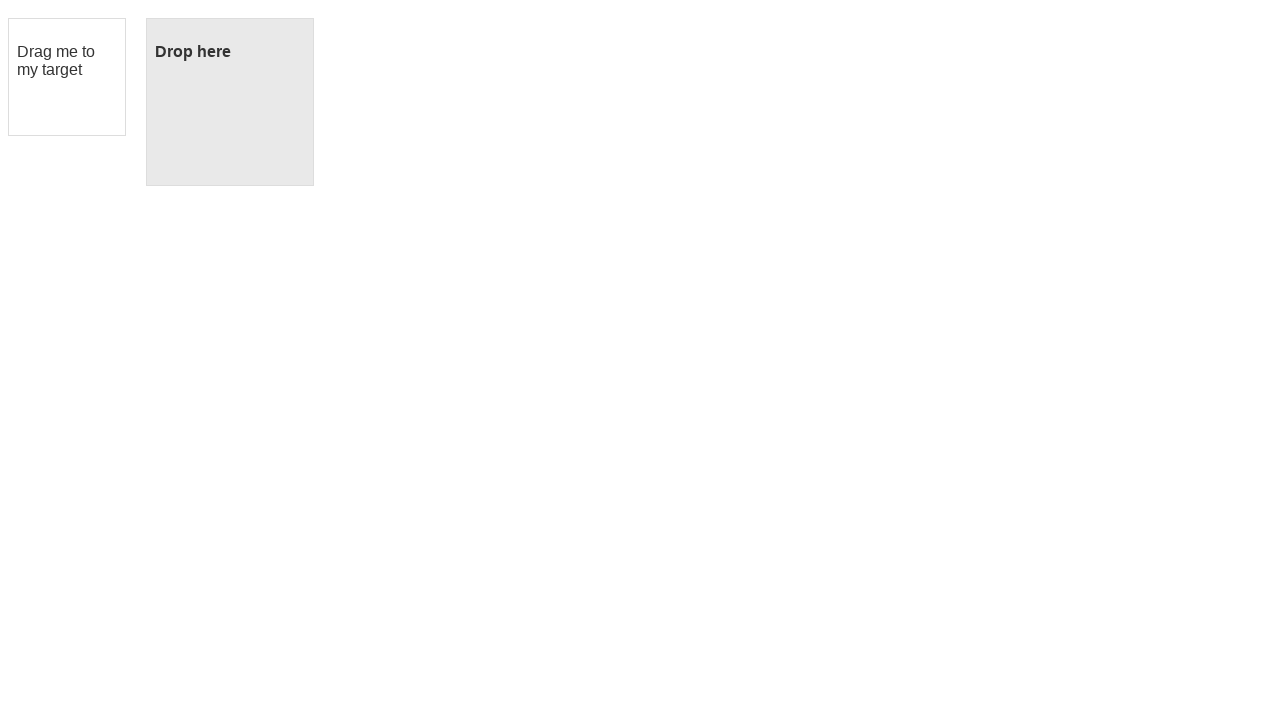

Dragged source element to target element at (230, 102)
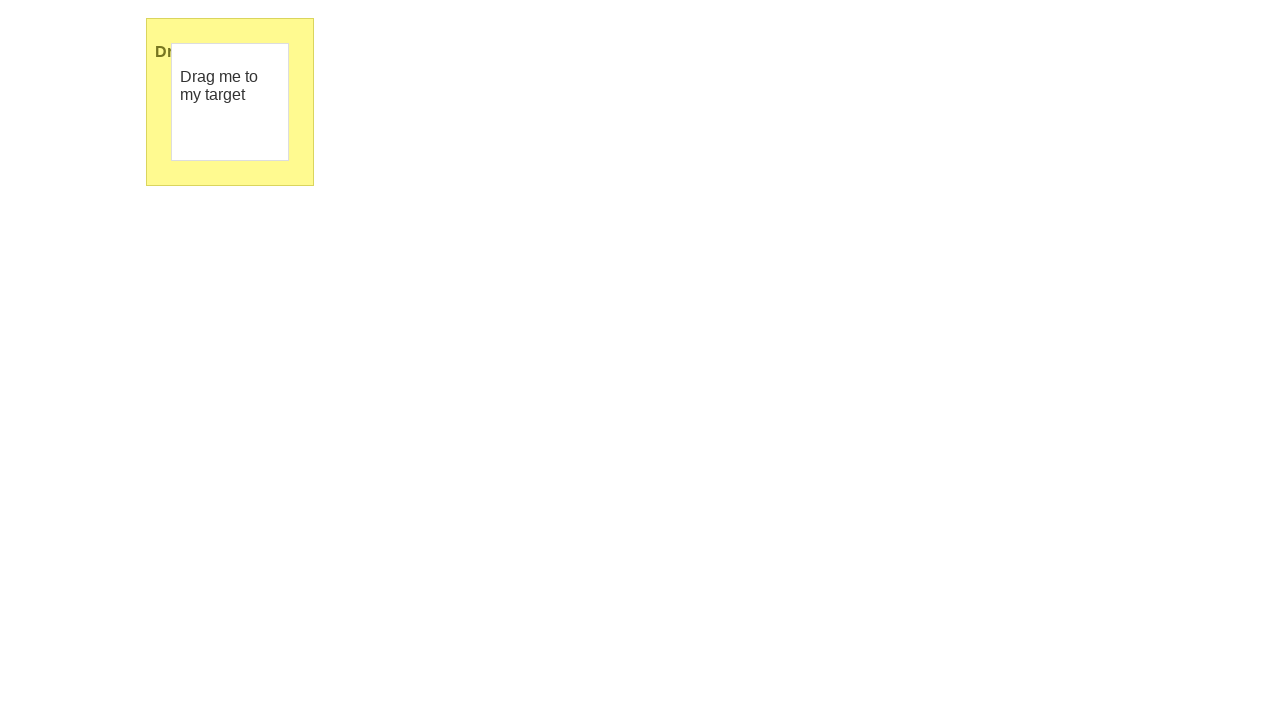

Retrieved text content from droppable element
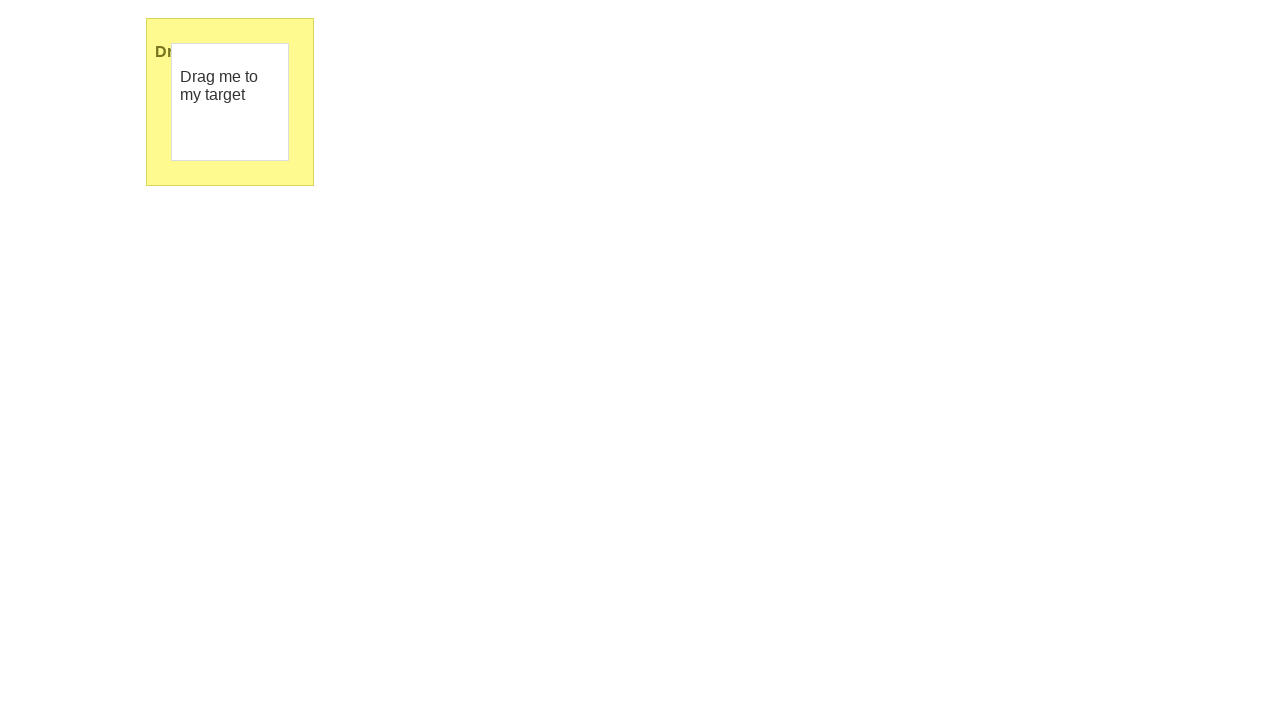

Verified drop was successful - text changed to 'Dropped!'
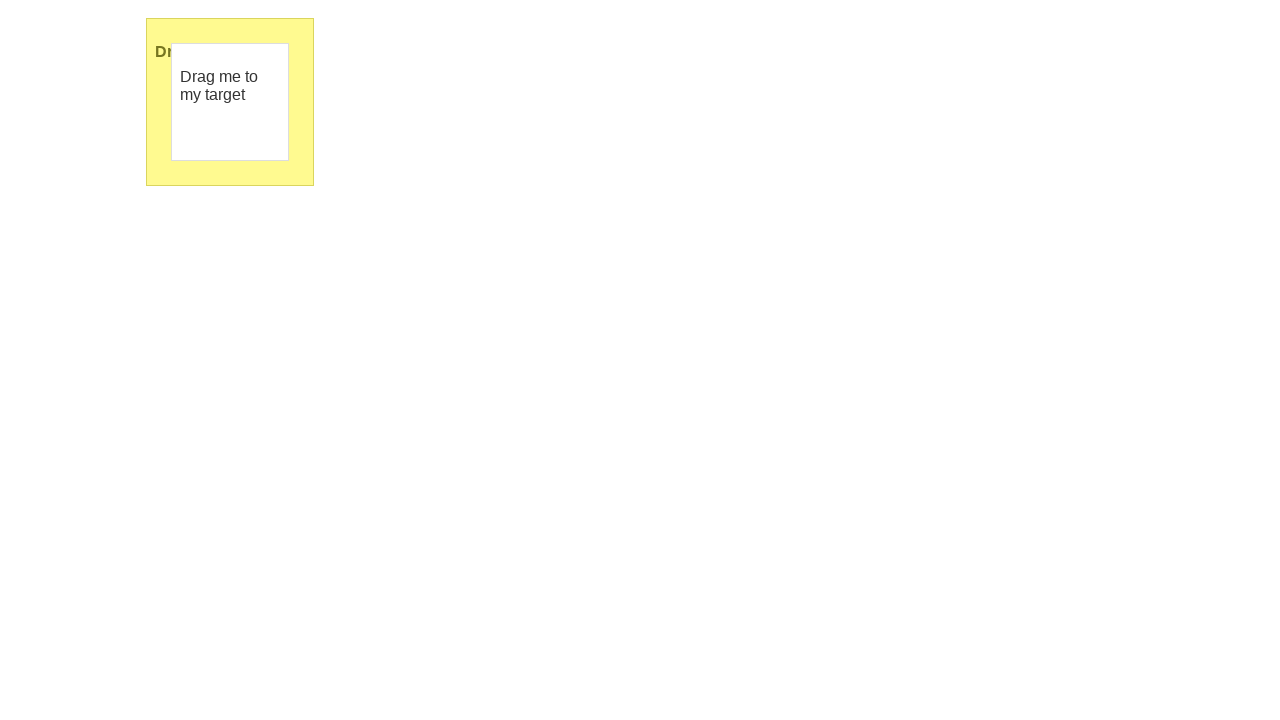

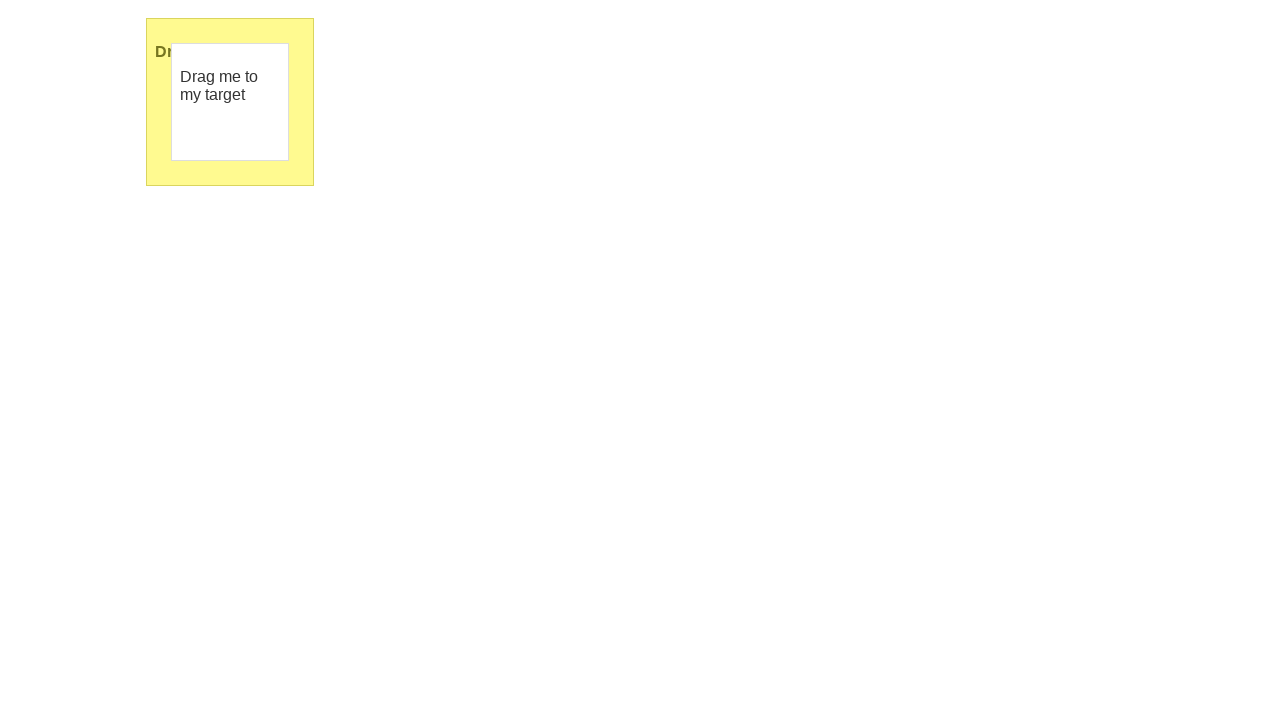